Tests a density altitude calculator by filling in elevation, temperature, altimeter setting, and dew point values, then clicking calculate to get the density altitude result.

Starting URL: http://www.pilotfriend.com/flightplanning/flight%20planning/calculators/density_altitude_calc.htm

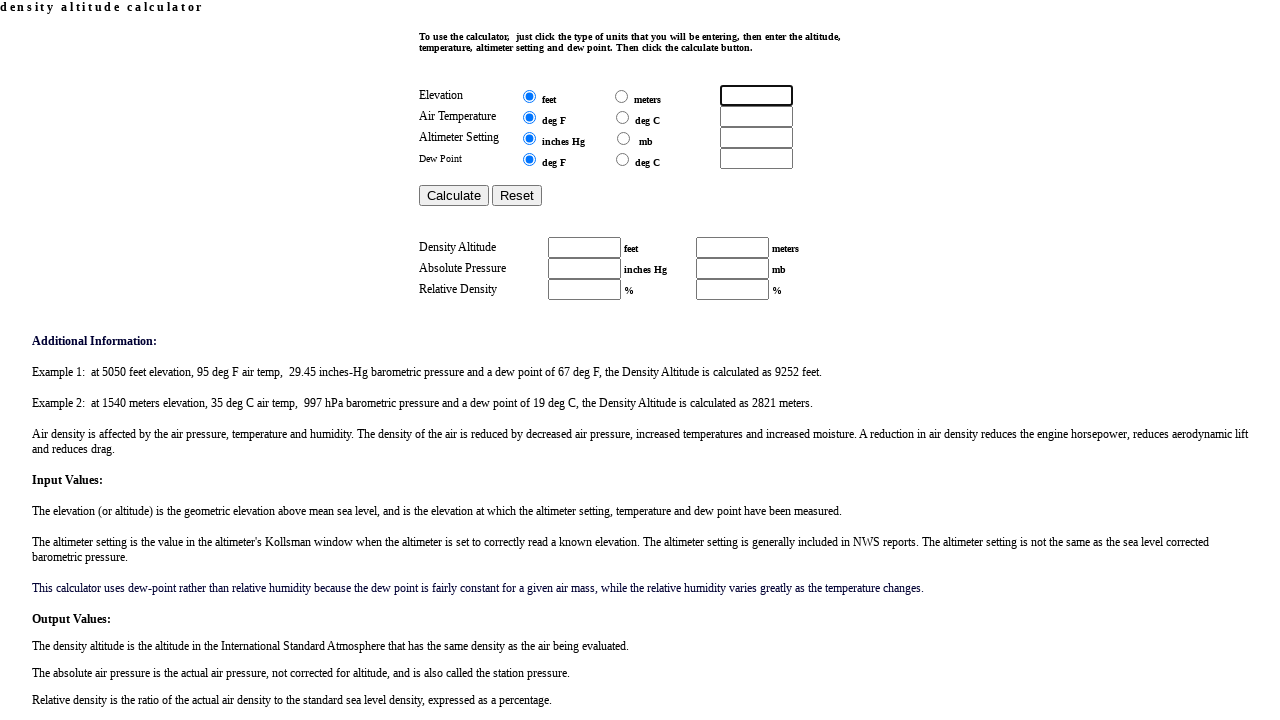

Filled elevation field with 5000 on input[name='elevation']
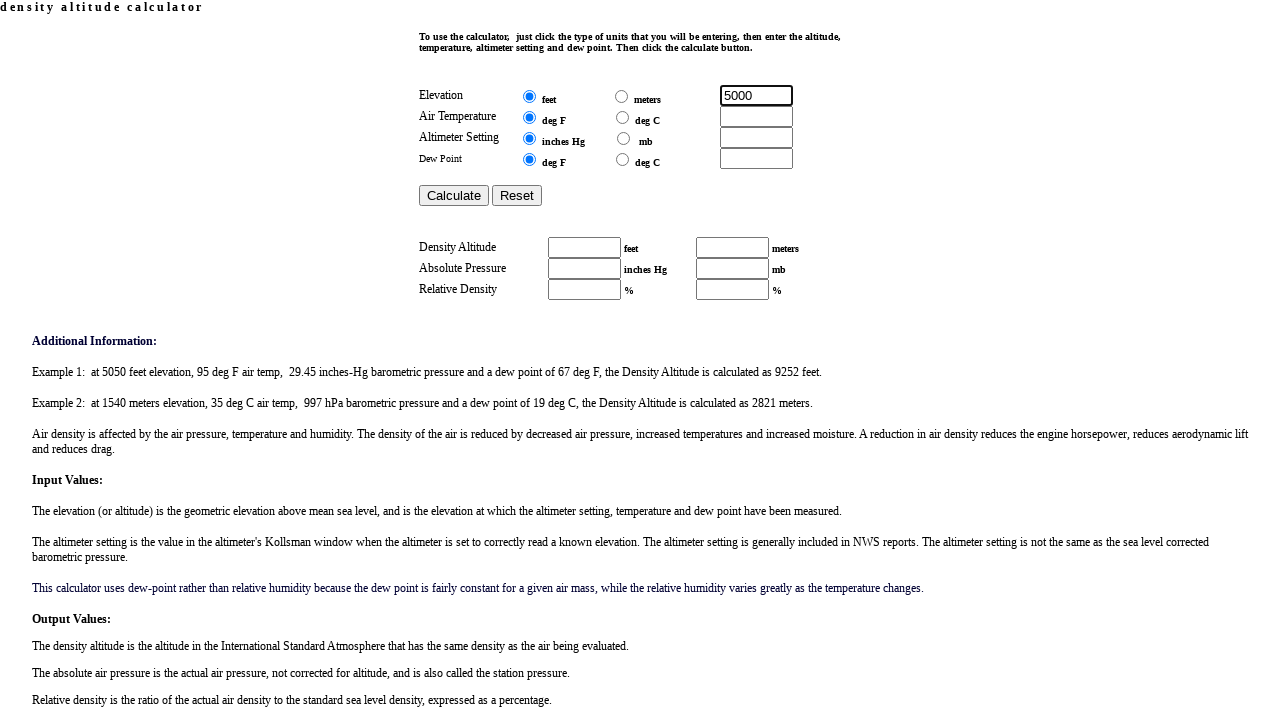

Selected feet as elevation unit at (529, 96) on input[name='in_elev'] >> nth=0
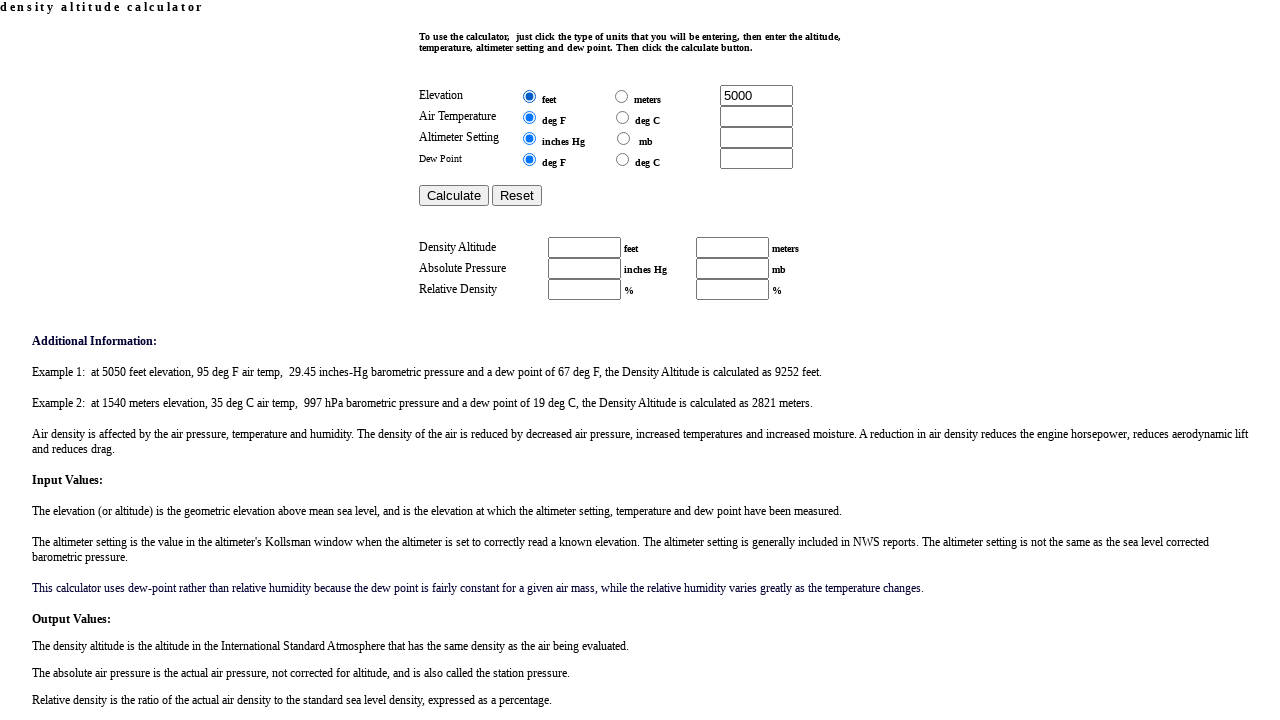

Filled temperature field with 75 on input[name='temperature']
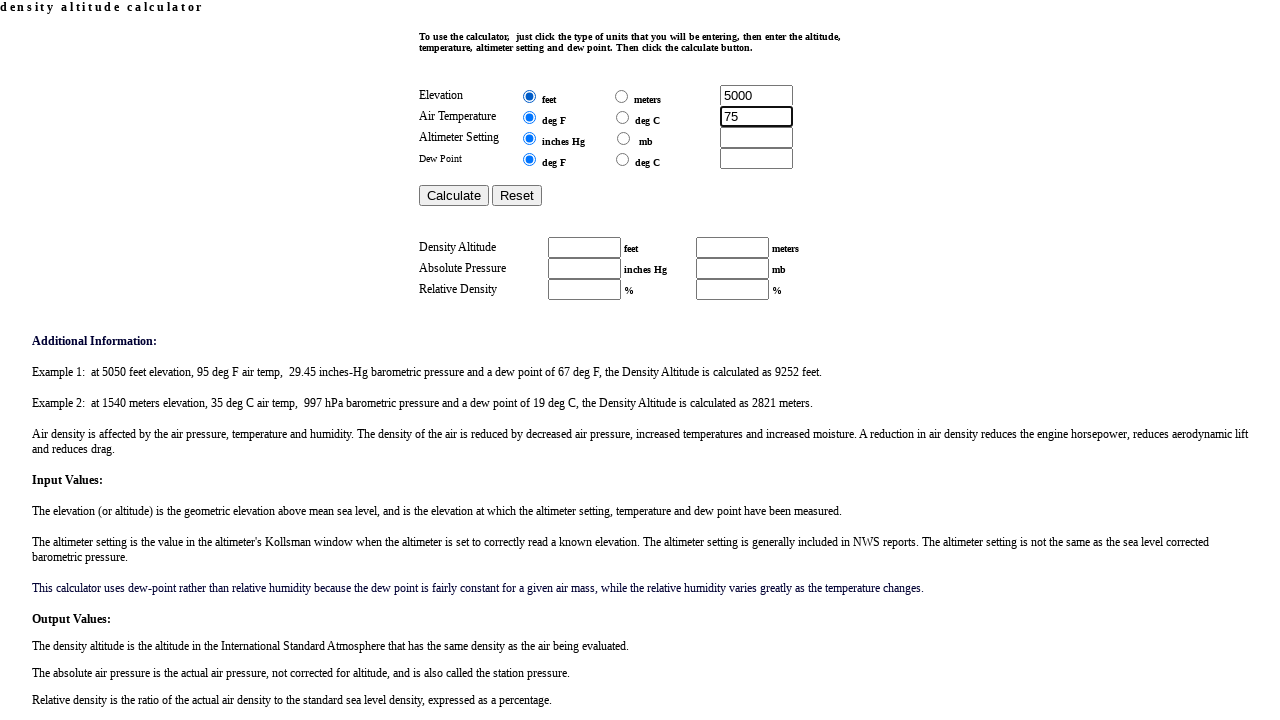

Selected Fahrenheit as temperature unit at (529, 117) on input[name='in_temp'] >> nth=0
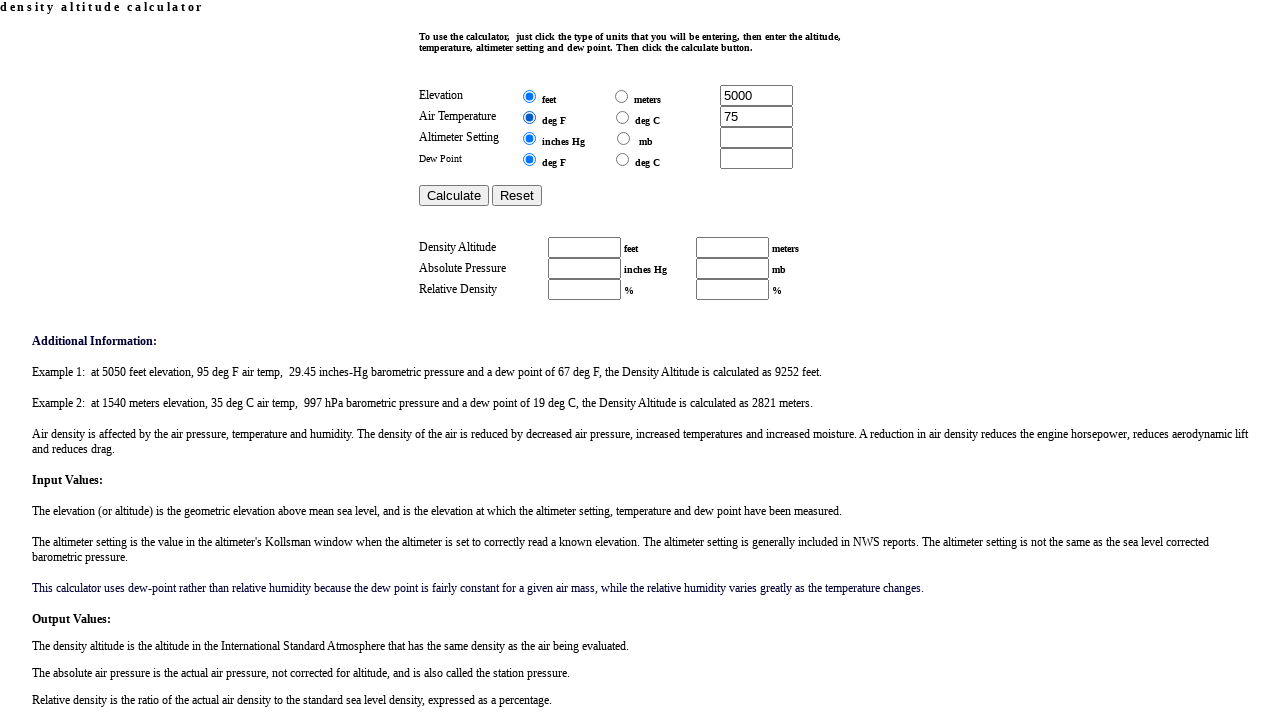

Filled altimeter setting field with 29.92 on input[name='altset']
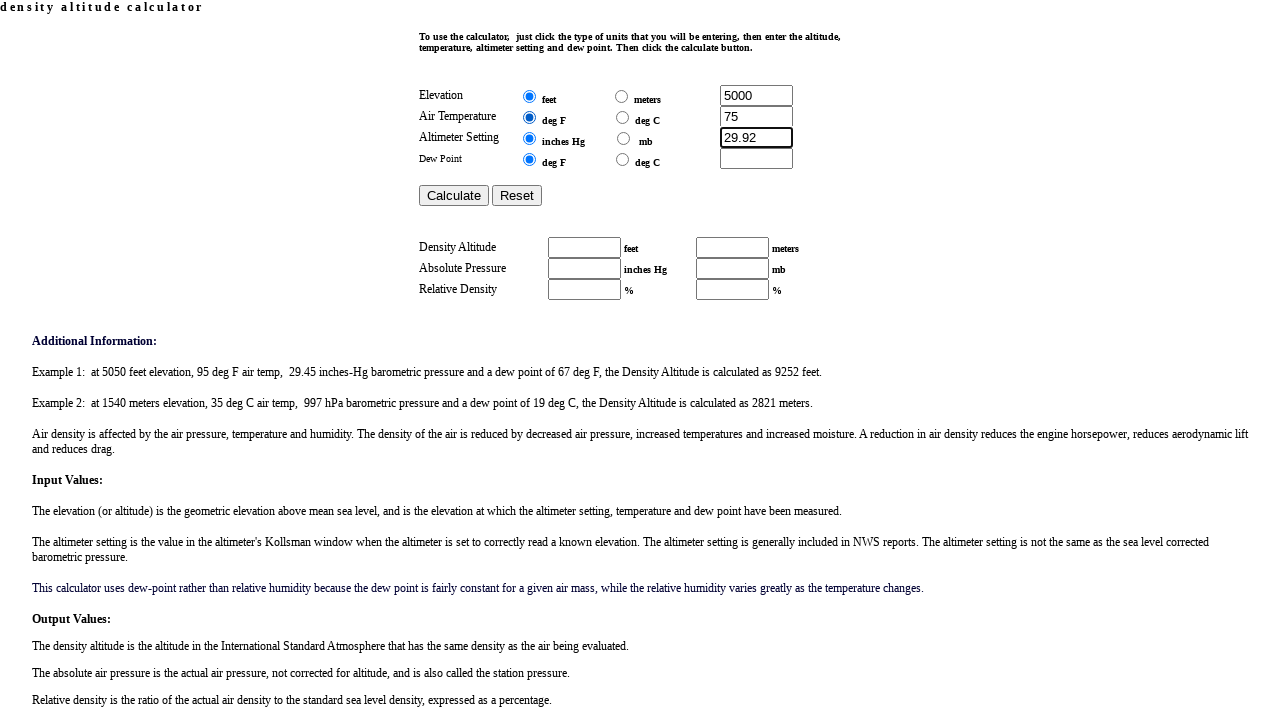

Selected inHg as altimeter unit at (529, 138) on input[name='in_alt_set'] >> nth=0
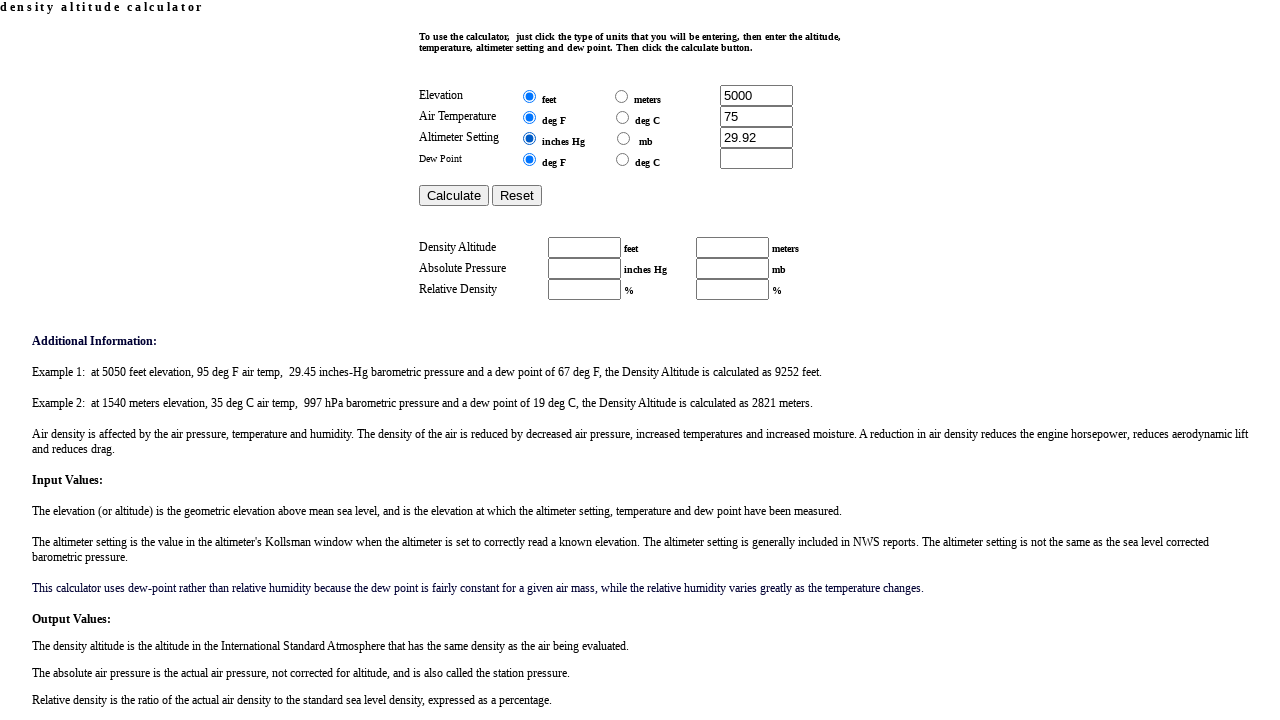

Filled dew point field with 55 on input[name='dewpoint']
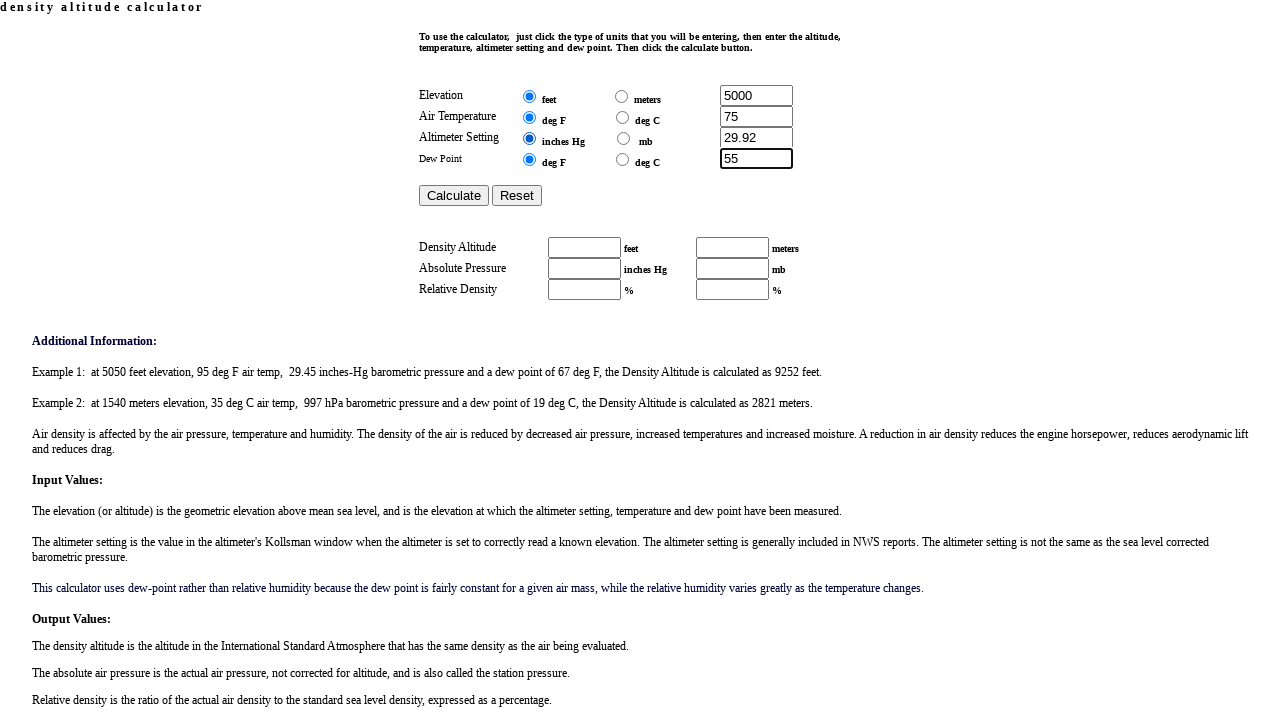

Selected Fahrenheit as dew point unit at (529, 159) on input[name='in_dp'] >> nth=0
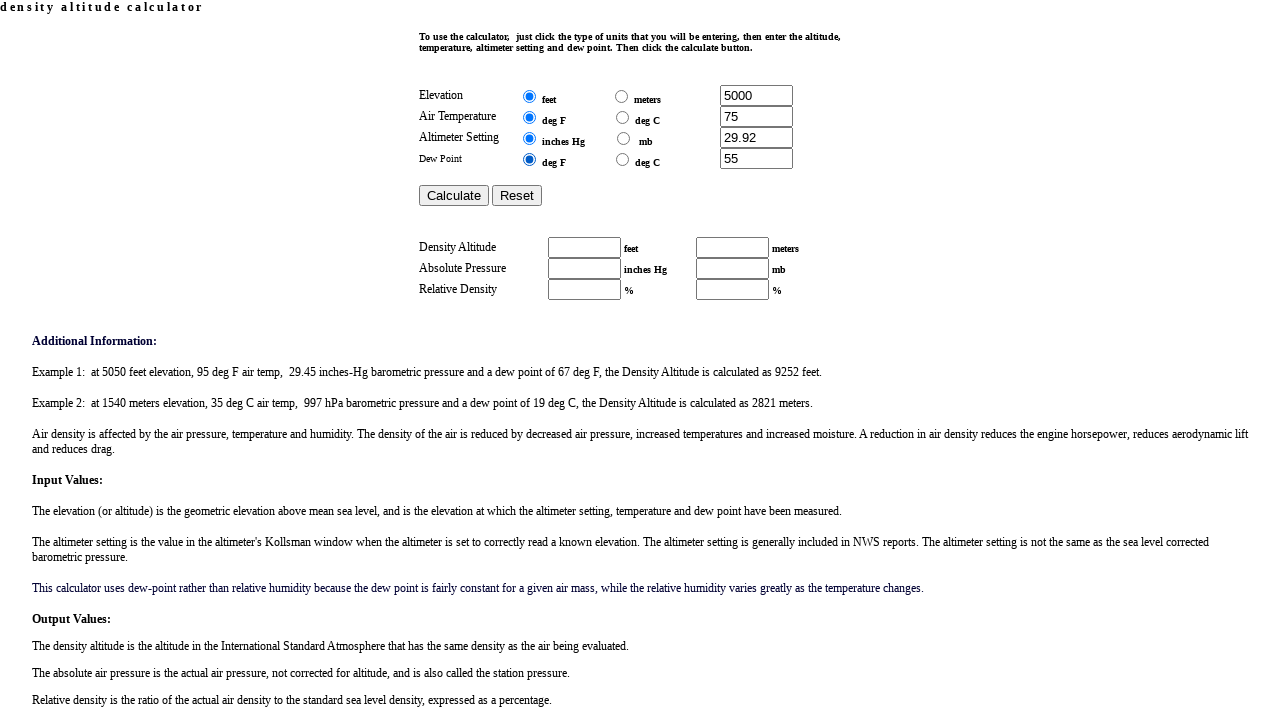

Clicked calculate button at (454, 196) on input[name='e_calculate']
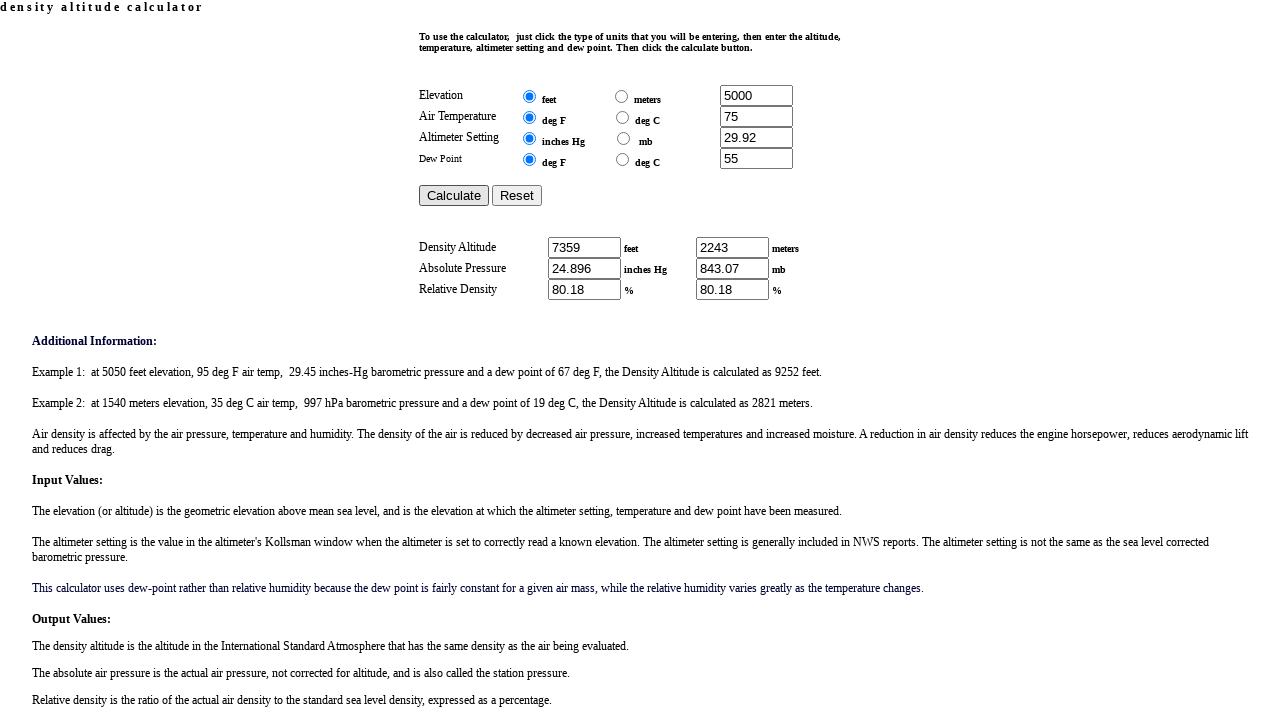

Density altitude result populated successfully
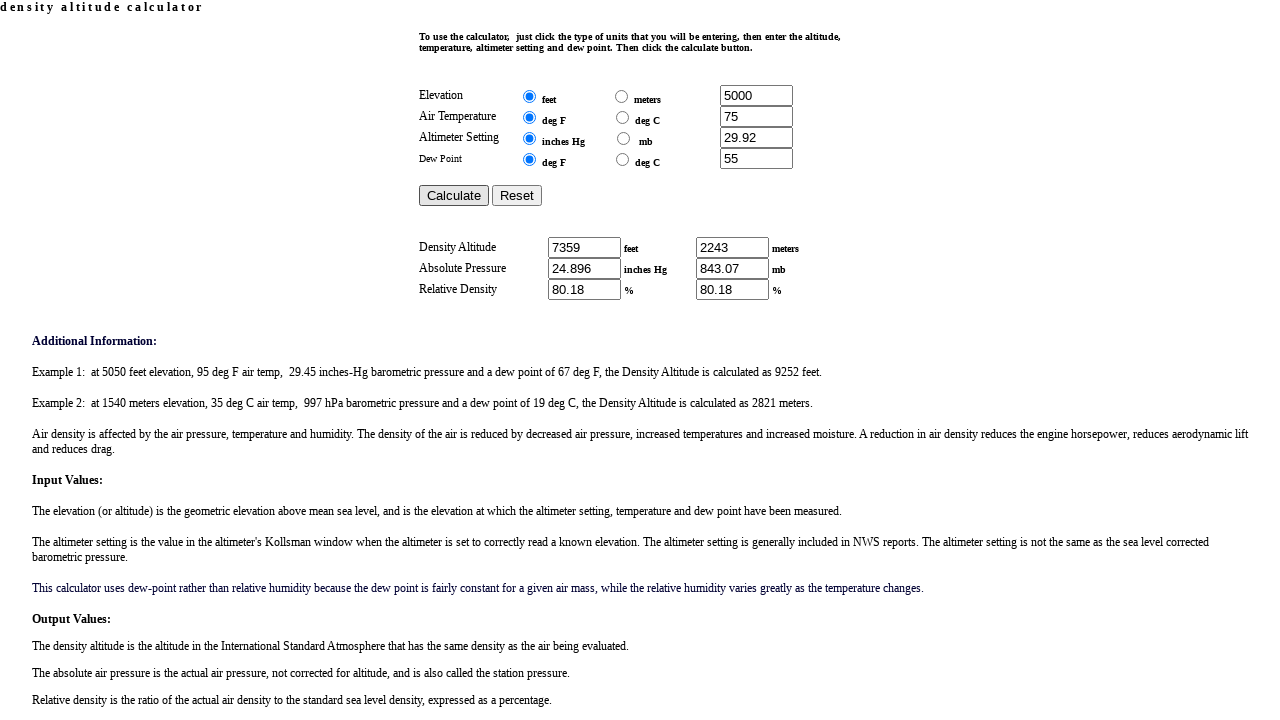

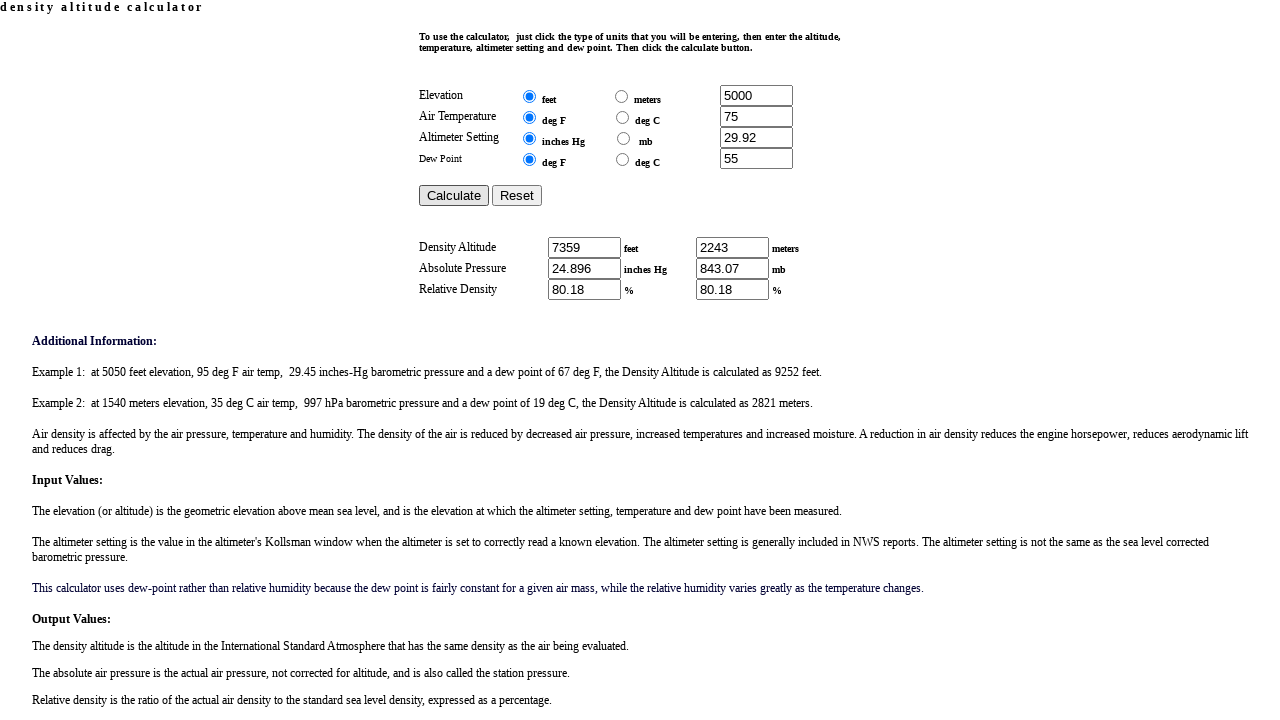